Verifies that the page title is "OrangeHRM" on the login page

Starting URL: https://opensource-demo.orangehrmlive.com/web/index.php/auth/login

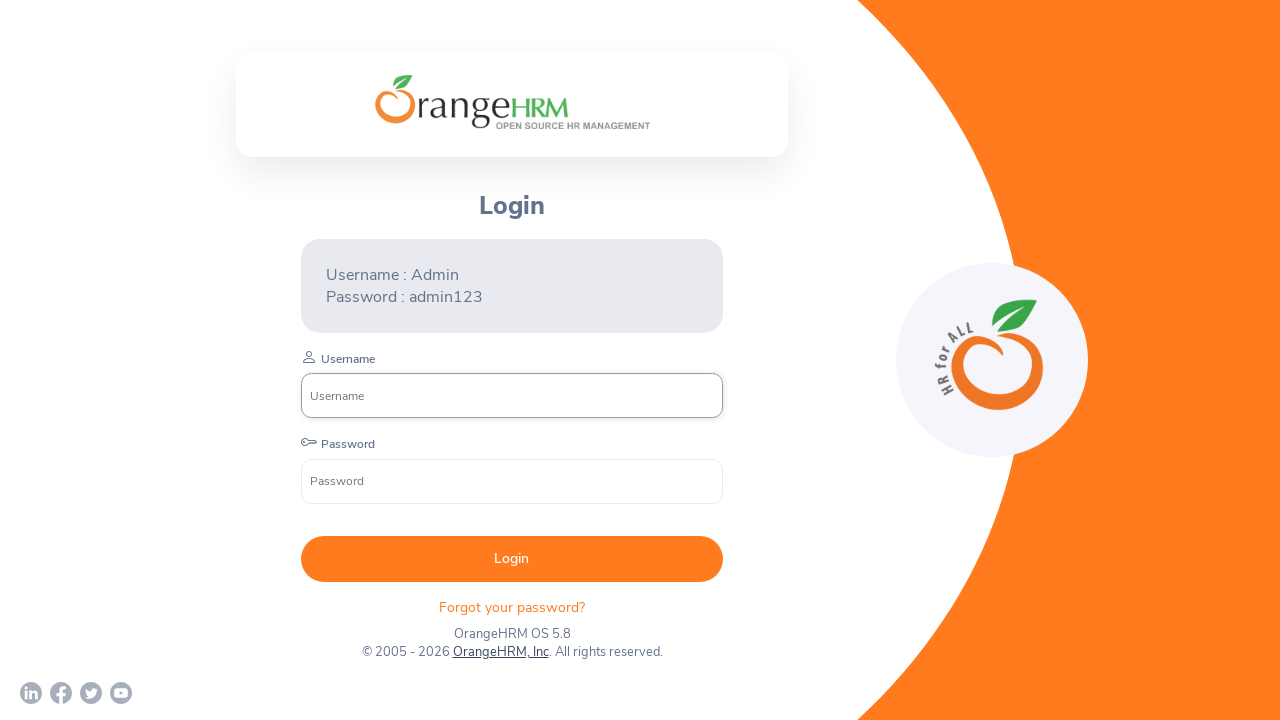

Waited for page to load - domcontentloaded state reached
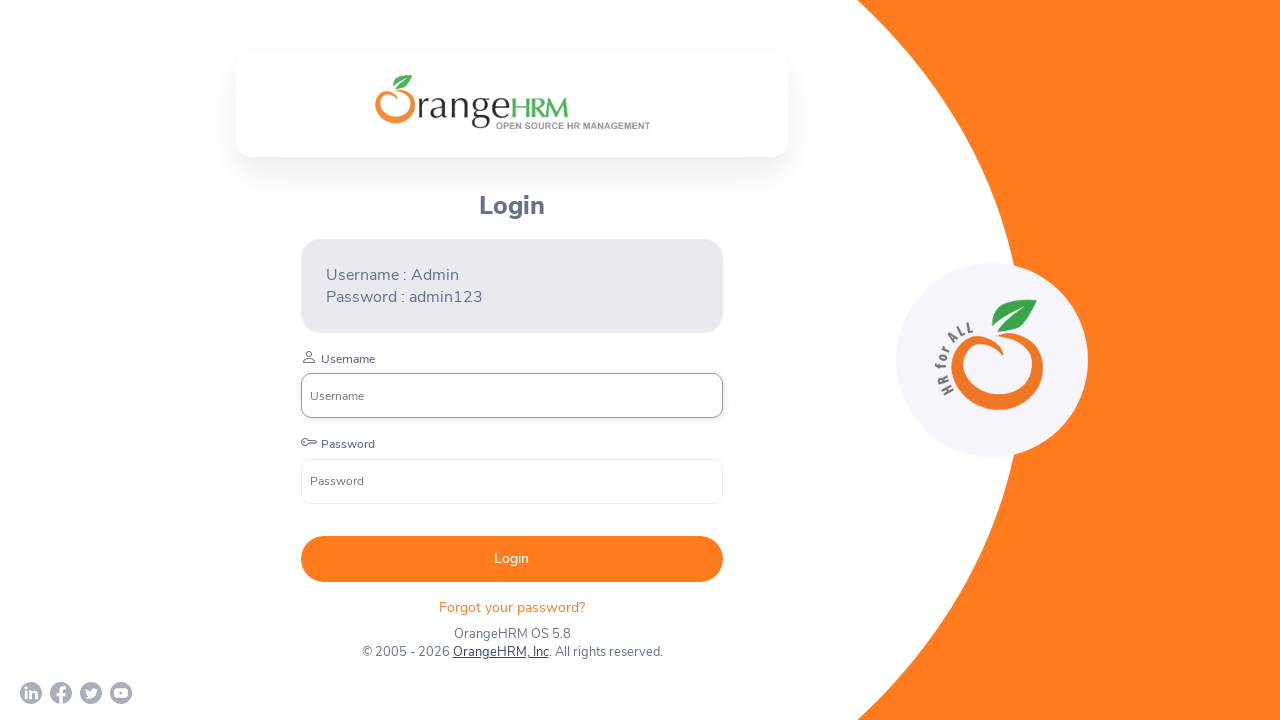

Verified page title is 'OrangeHRM'
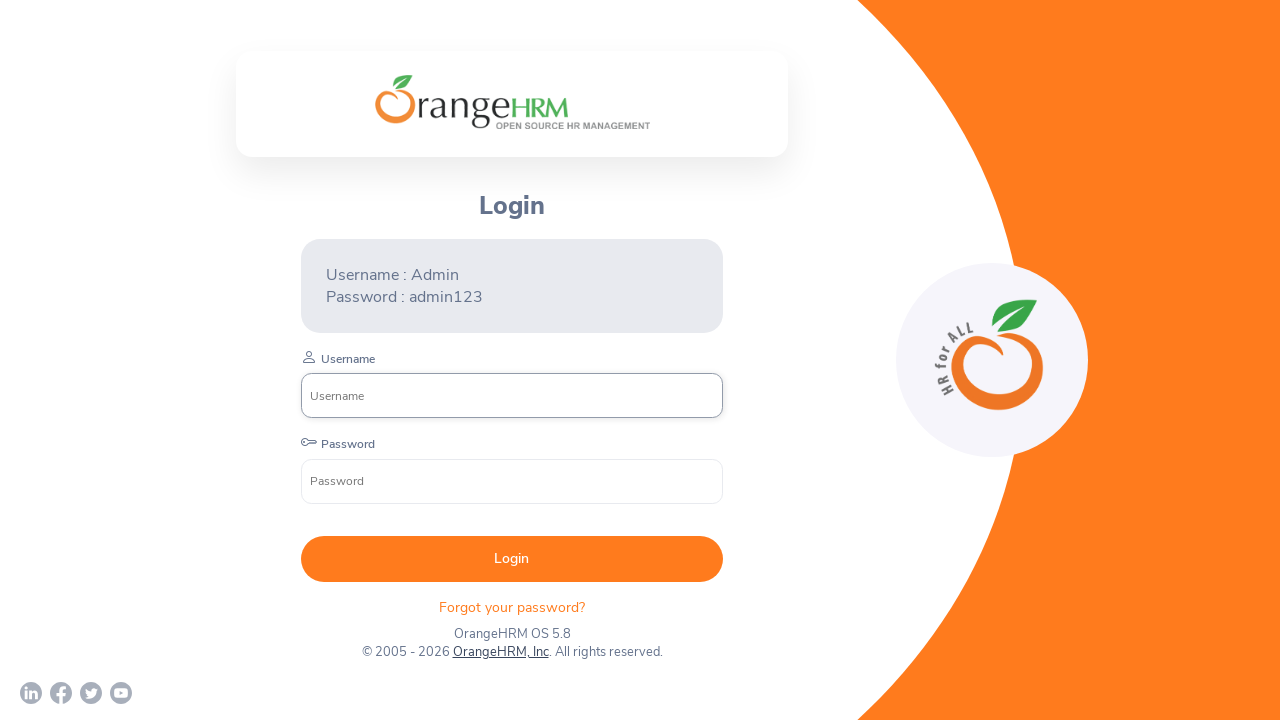

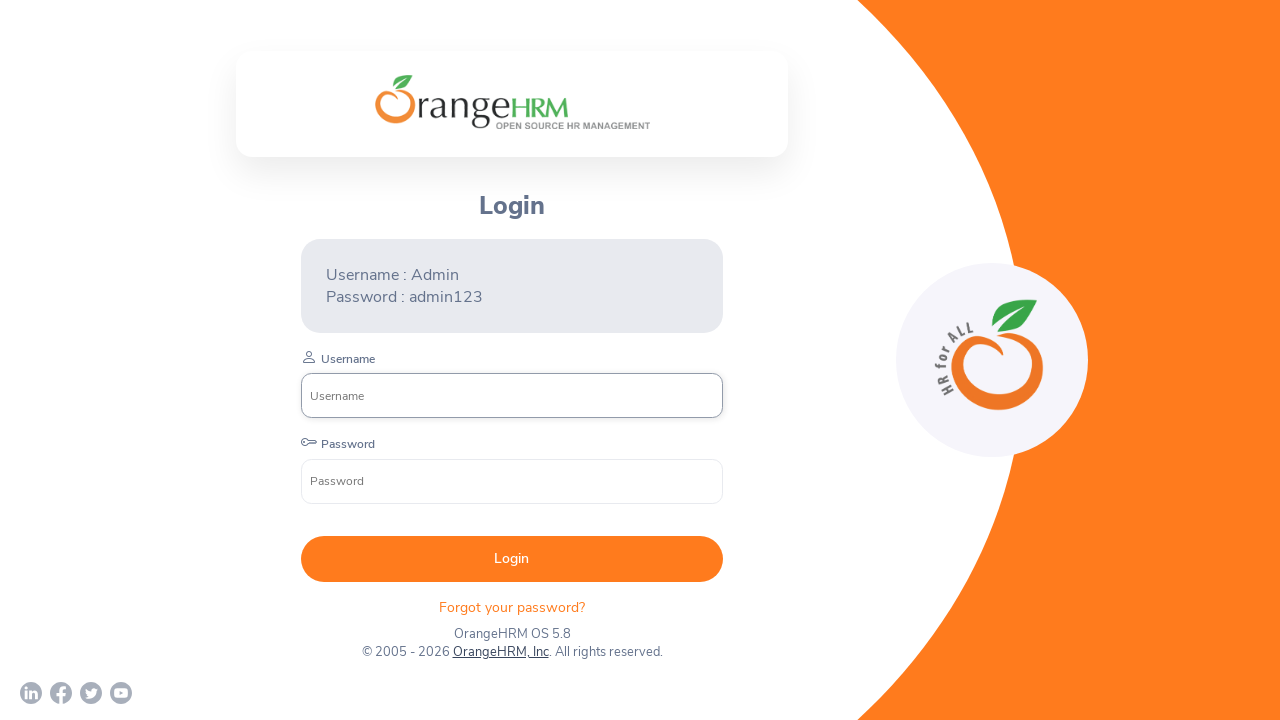